Tests the Context Menu functionality by navigating to the Context Menu page, performing a right-click on the designated area, handling the alert, and clicking the element again.

Starting URL: https://the-internet.herokuapp.com/

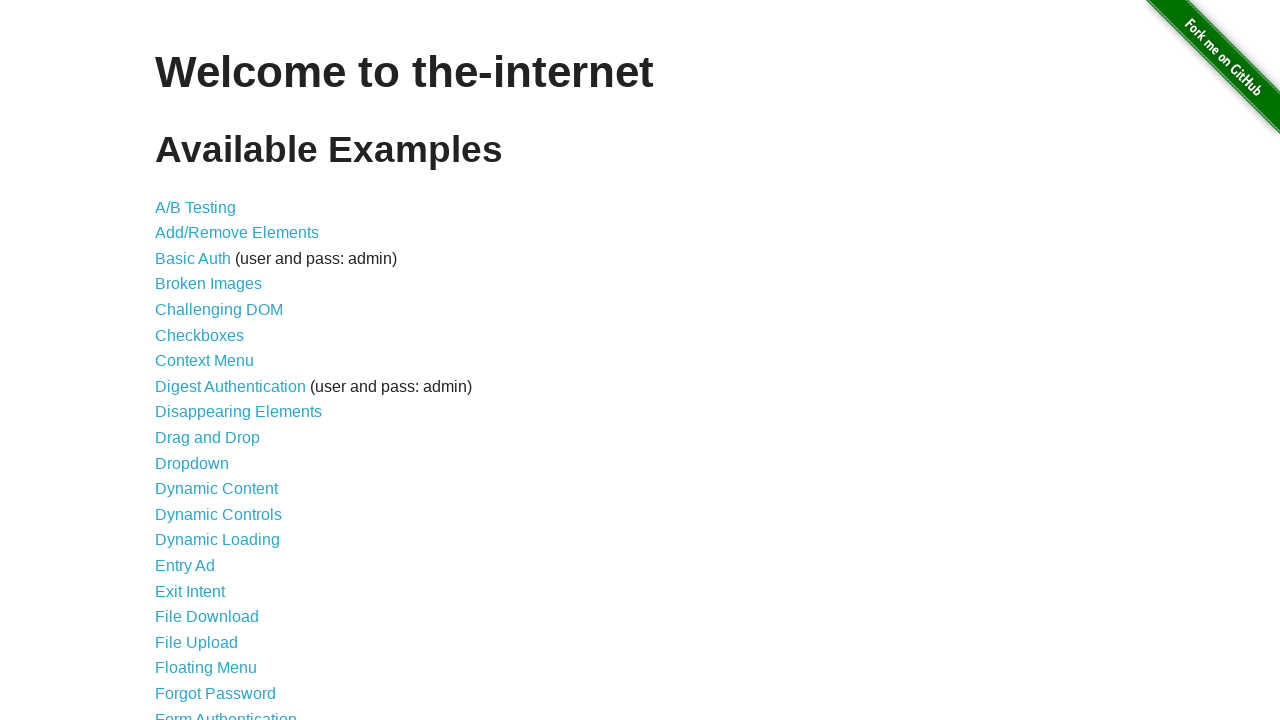

Clicked on 'Context Menu' link to navigate to the Context Menu page at (204, 361) on xpath=//*[text()='Context Menu']
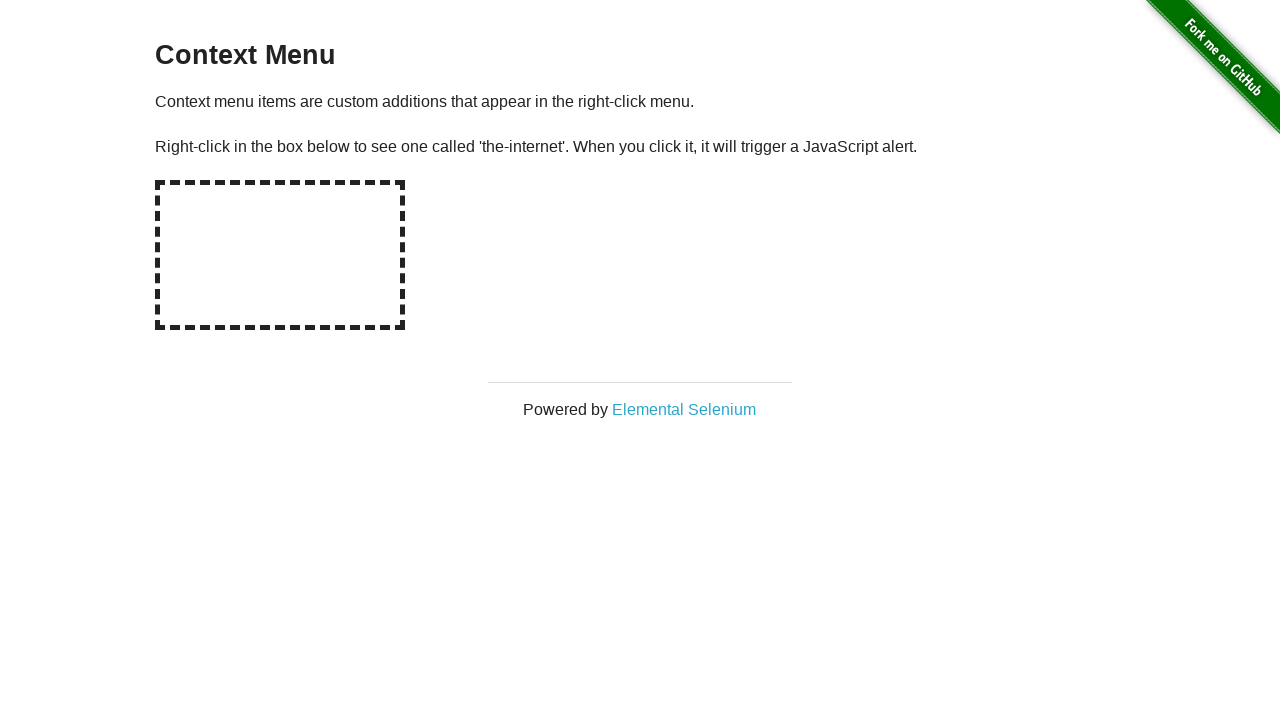

Waited for Context Menu page to load
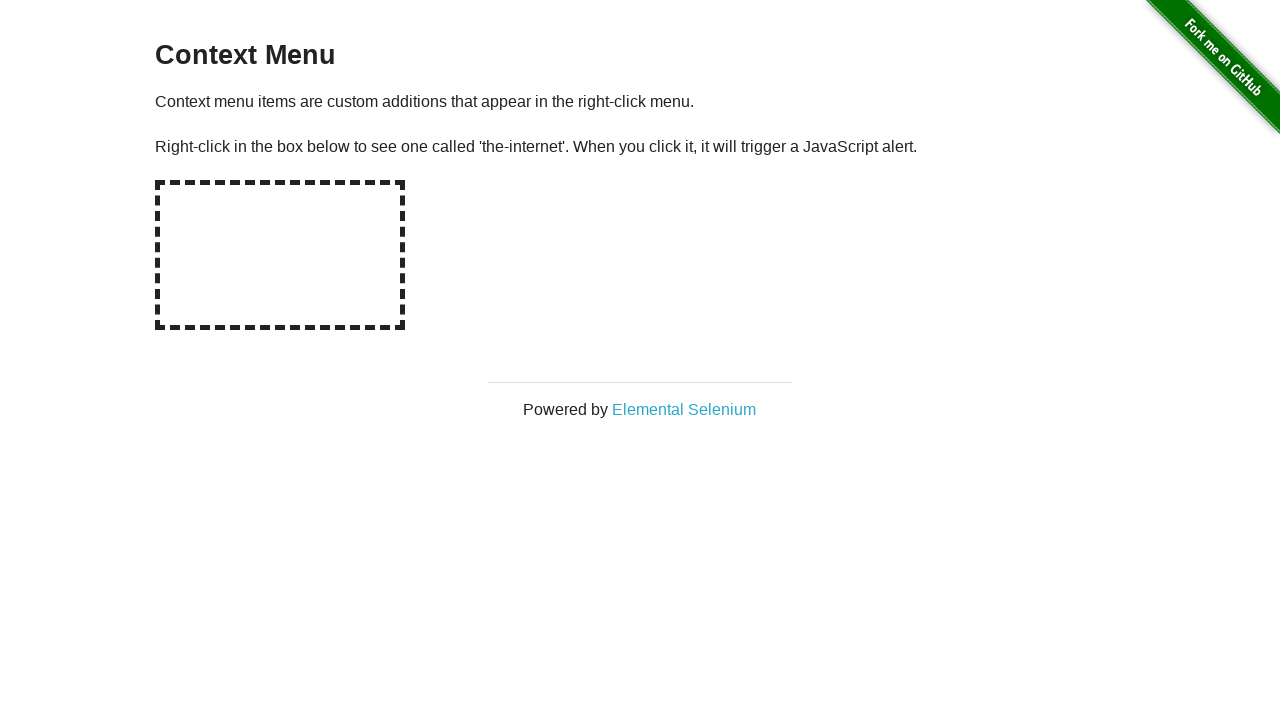

Performed right-click on the hot-spot area to open context menu at (280, 255) on #hot-spot
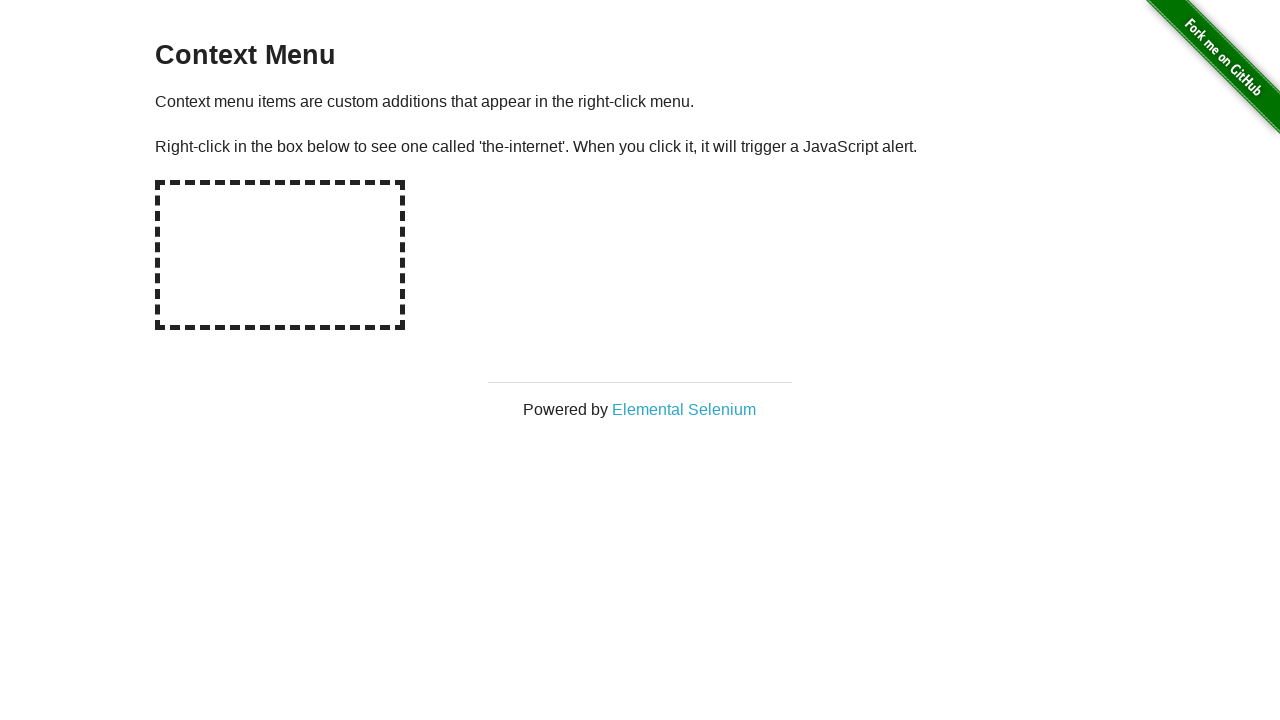

Waited for context menu to appear
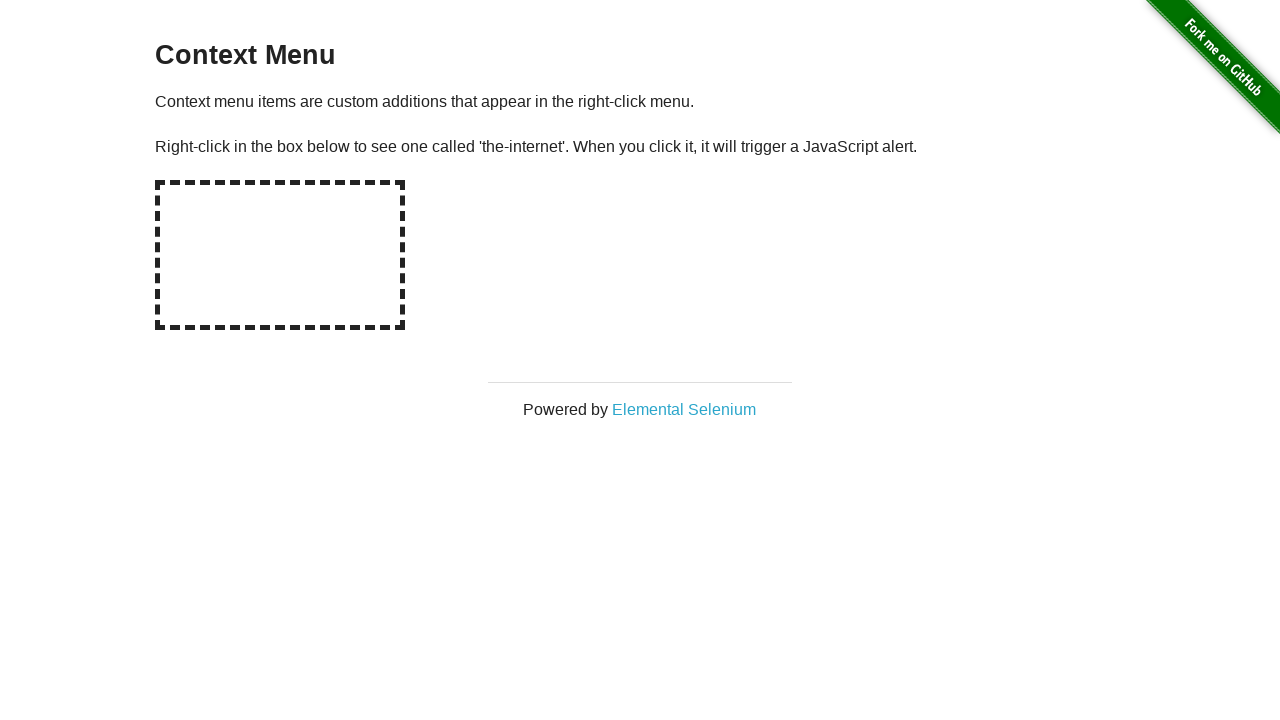

Pressed Enter to dismiss the alert dialog
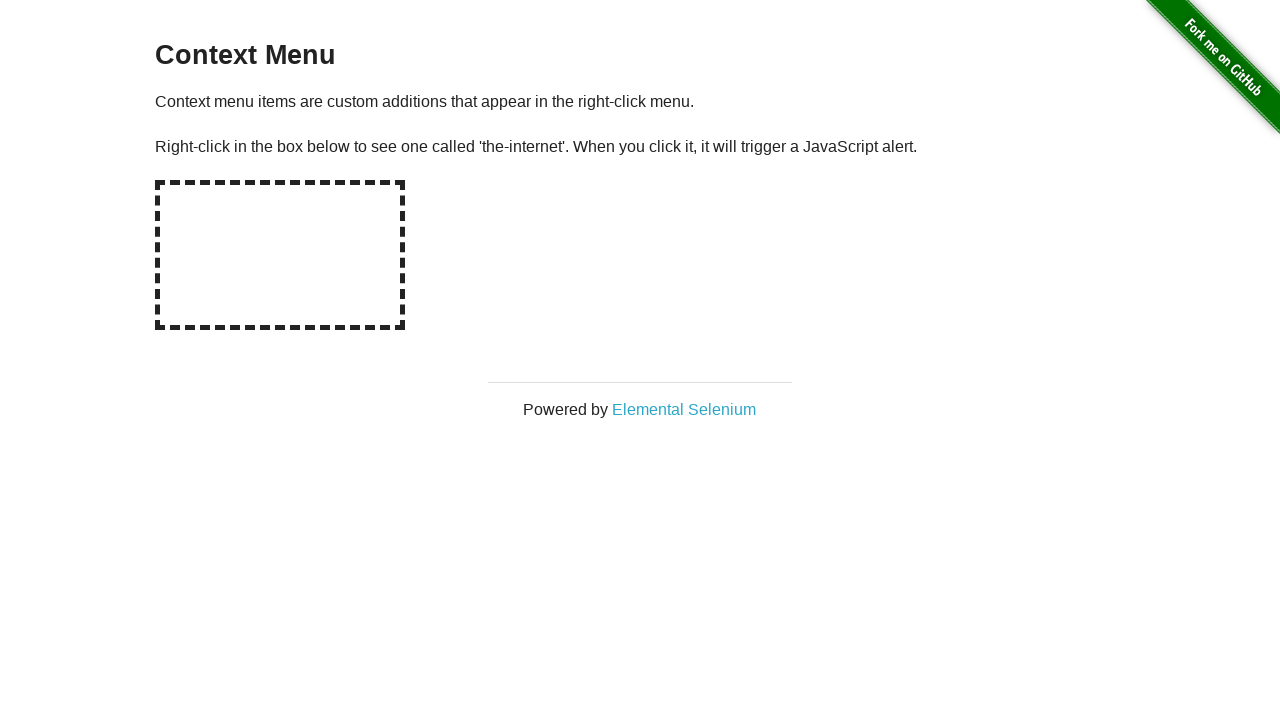

Waited briefly after alert dismissal
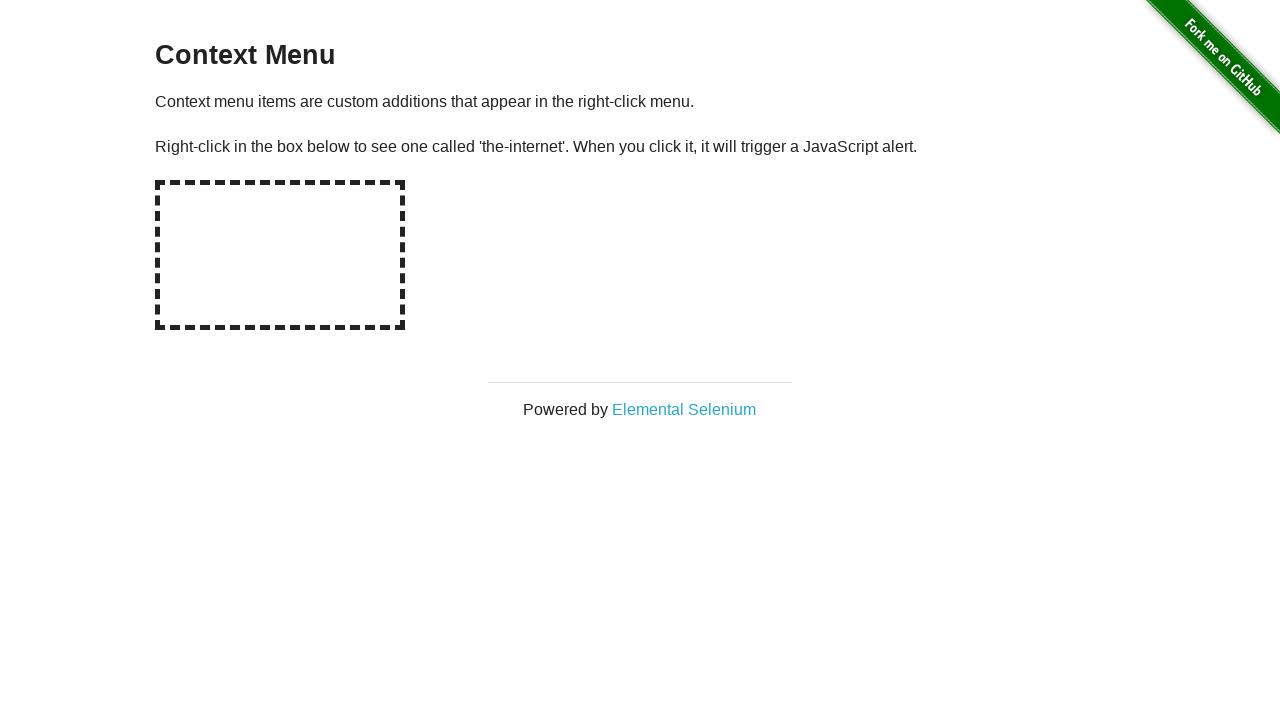

Performed regular click on the hot-spot area at (280, 255) on #hot-spot
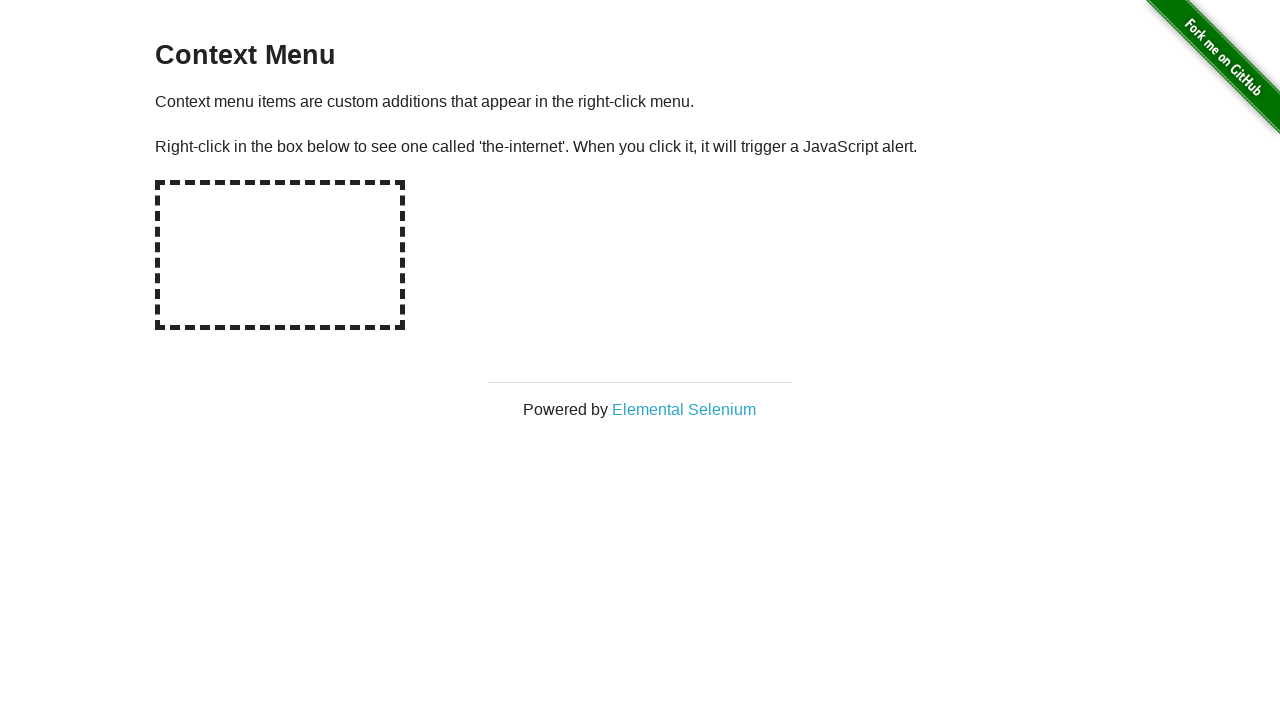

Final wait before test completion
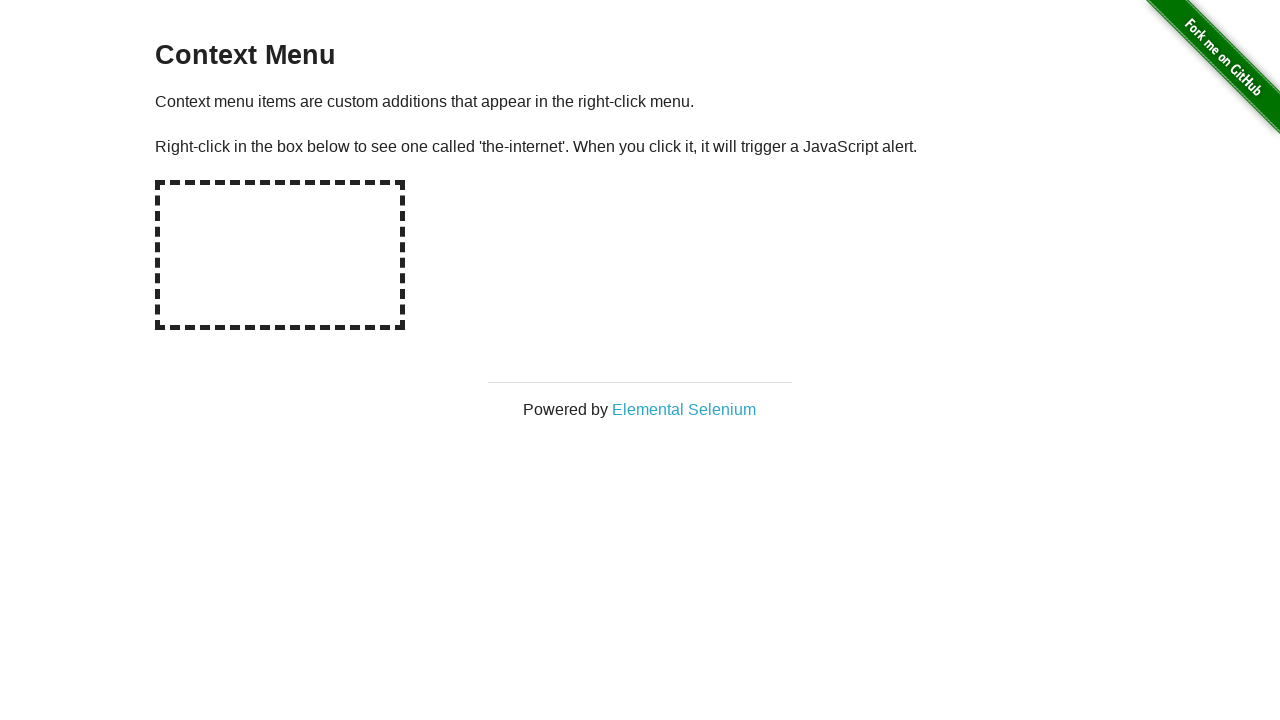

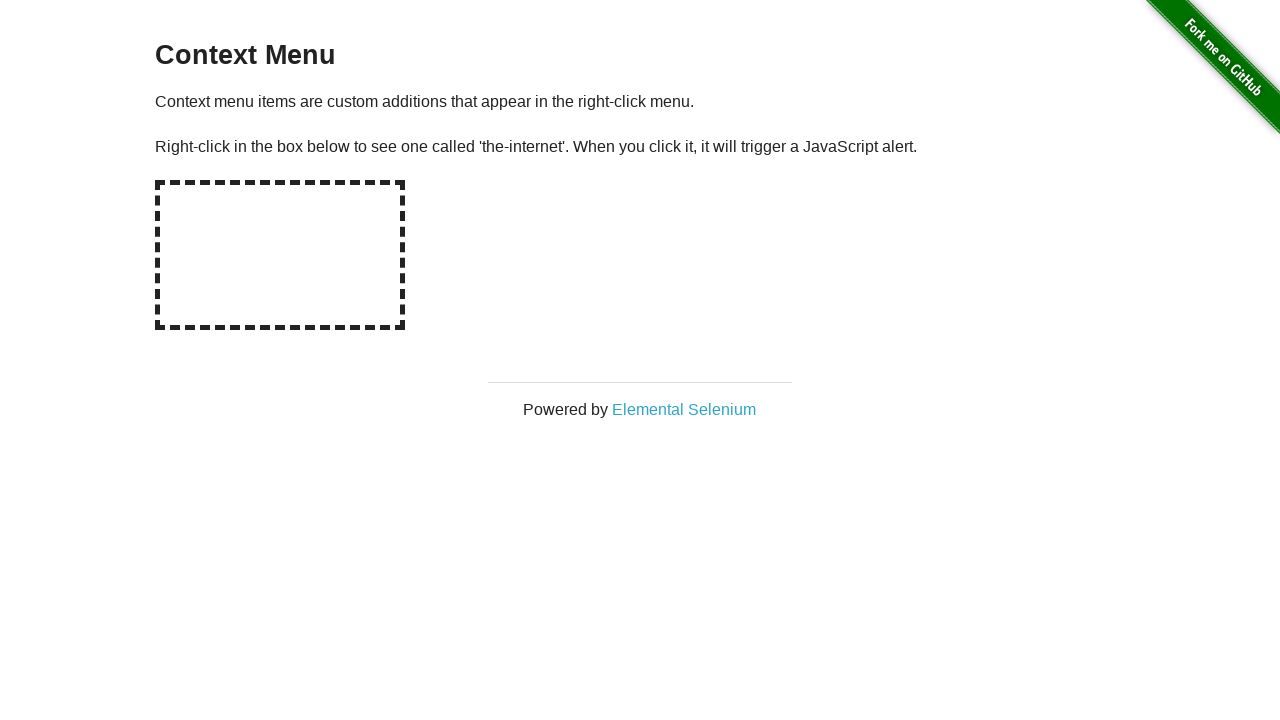